Launches the Meesho e-commerce website and maximizes the browser window to verify the application loads successfully.

Starting URL: https://www.meesho.com/

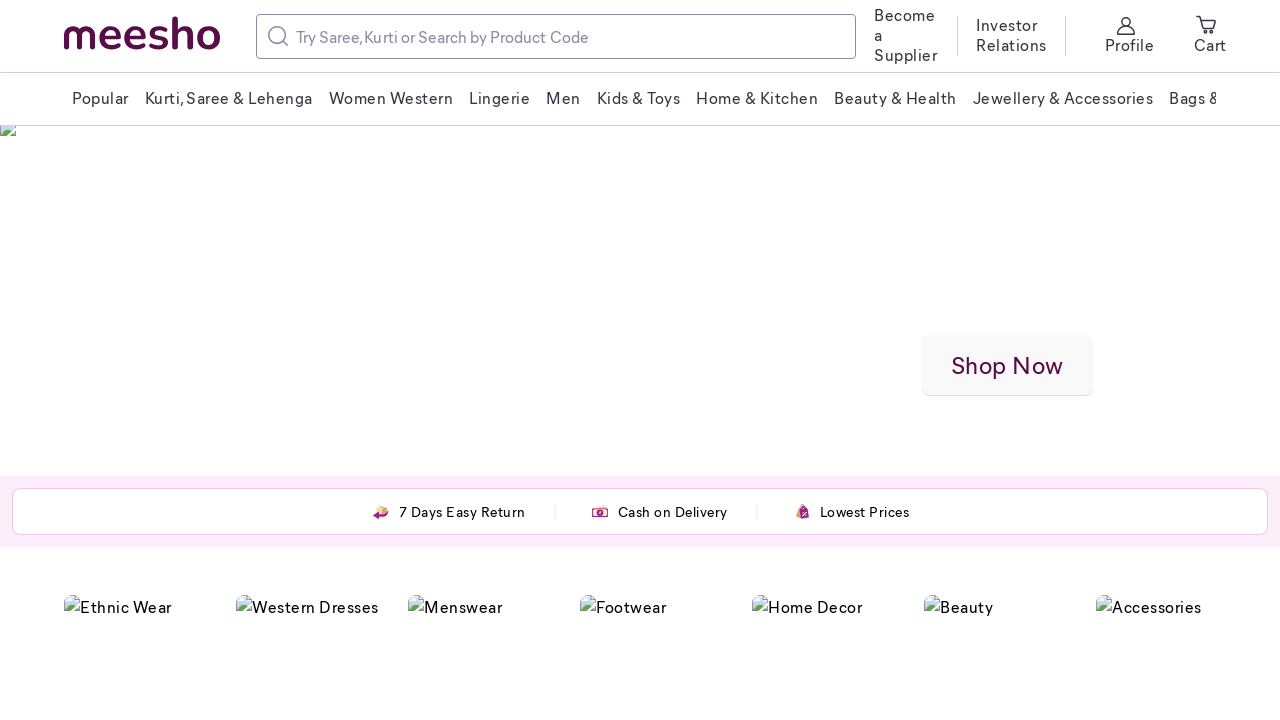

Set viewport size to 1920x1080 to maximize browser window
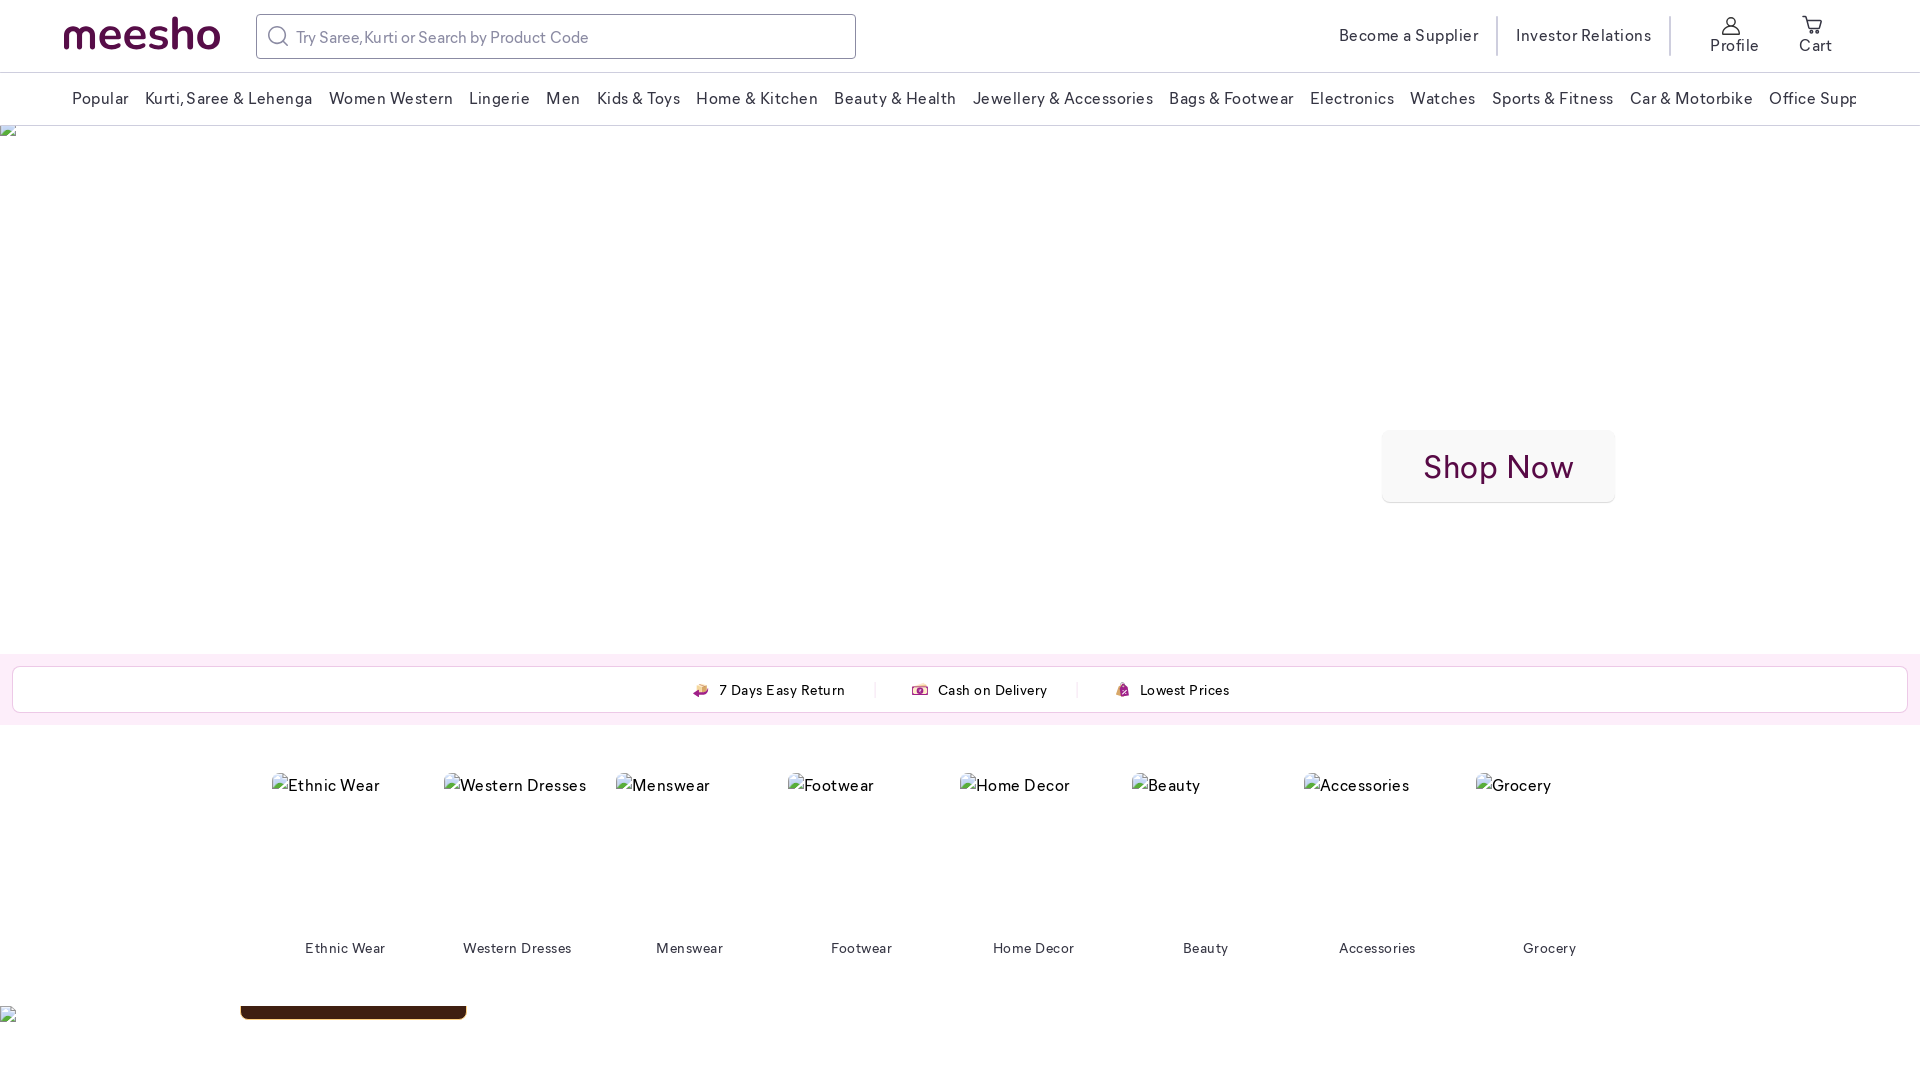

Meesho e-commerce website loaded successfully with DOM content ready
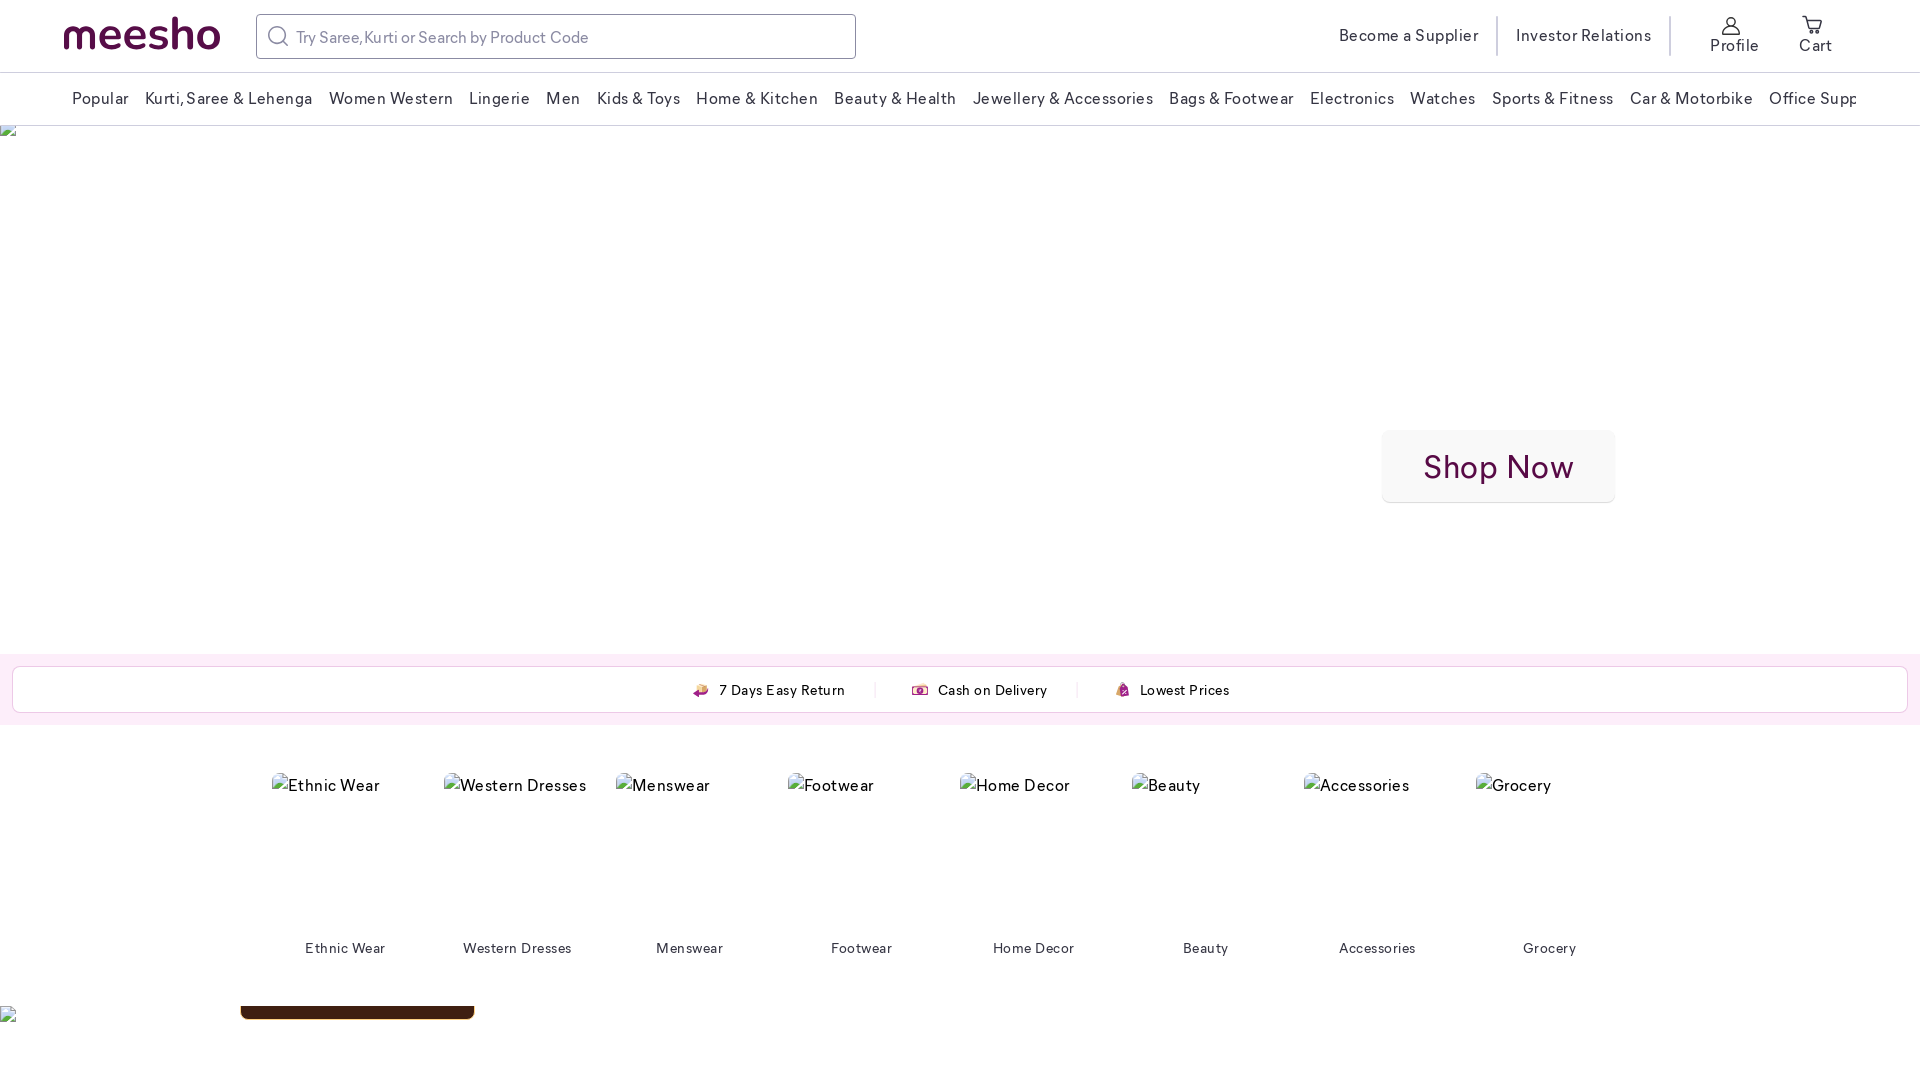

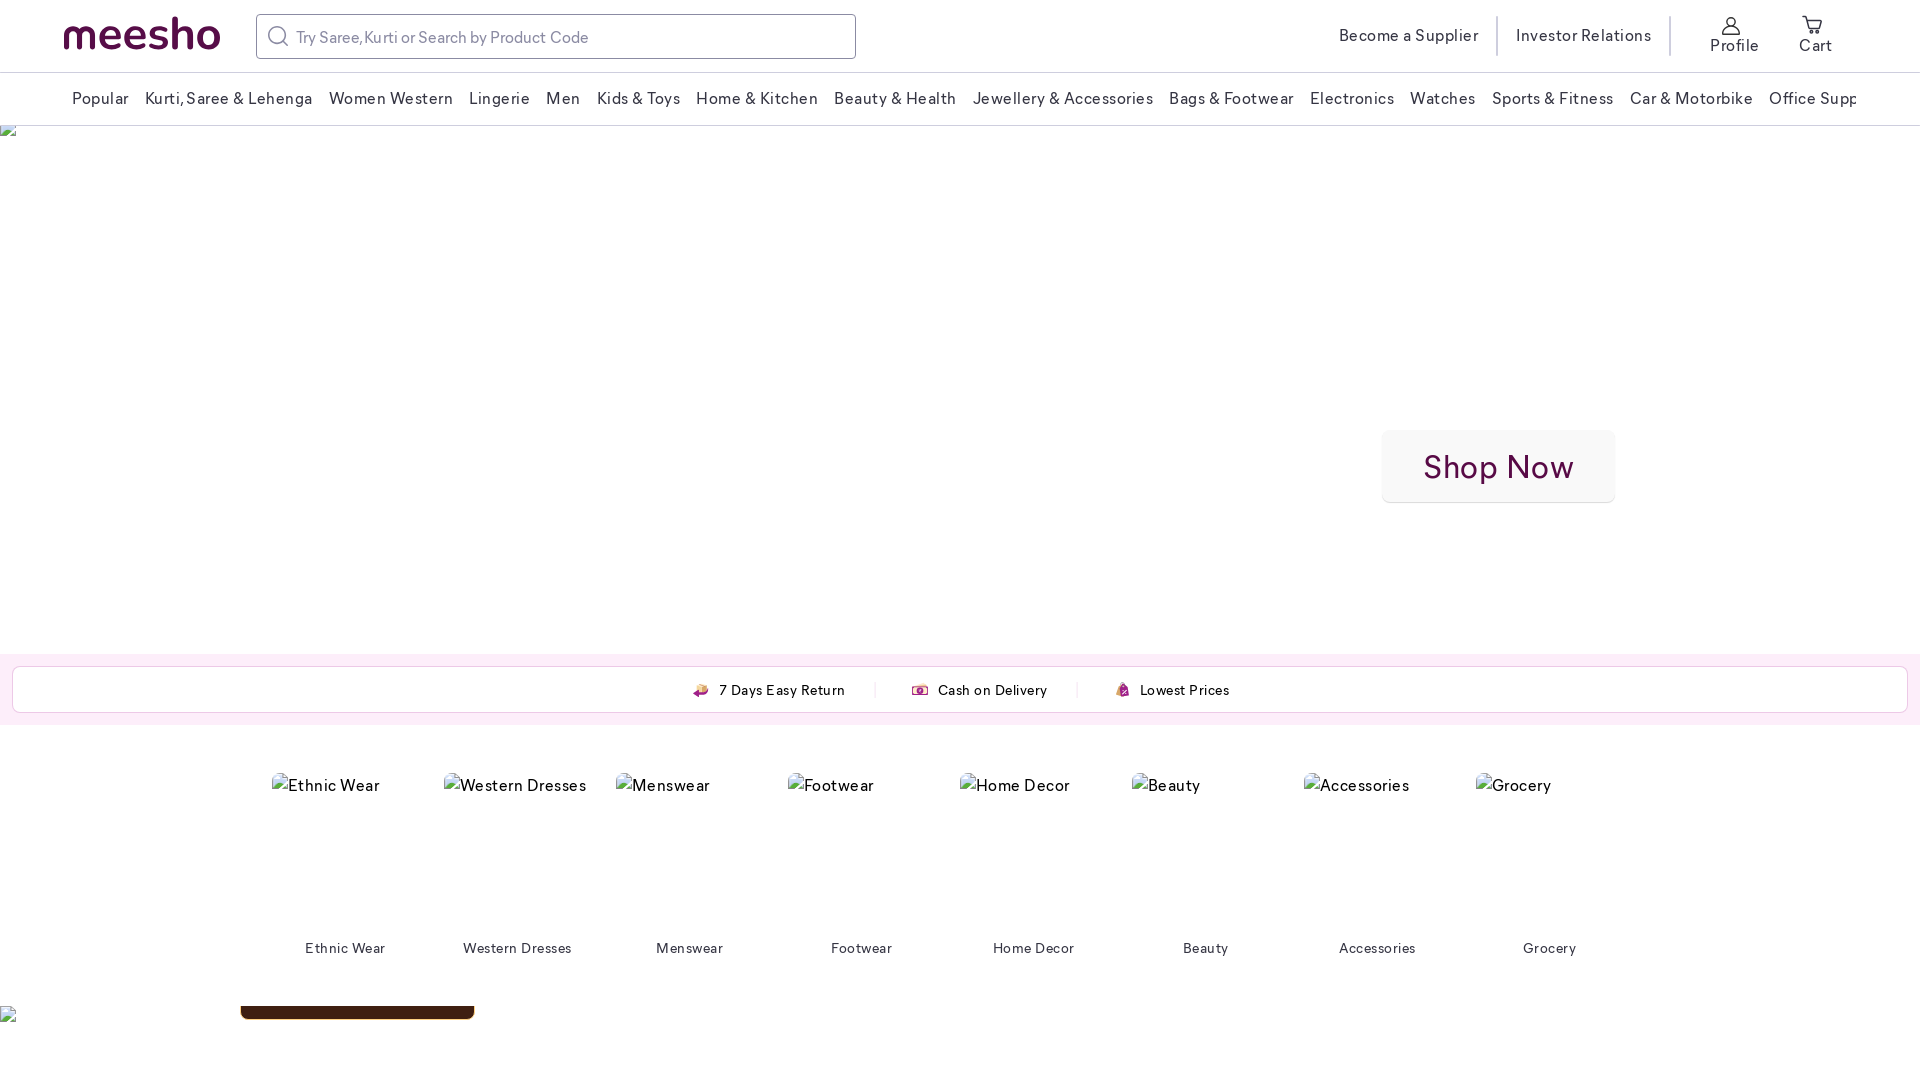